Tests checkbox functionality by clicking on the Senior Citizen Discount checkbox on a dropdown practice page

Starting URL: https://rahulshettyacademy.com/dropdownsPractise/

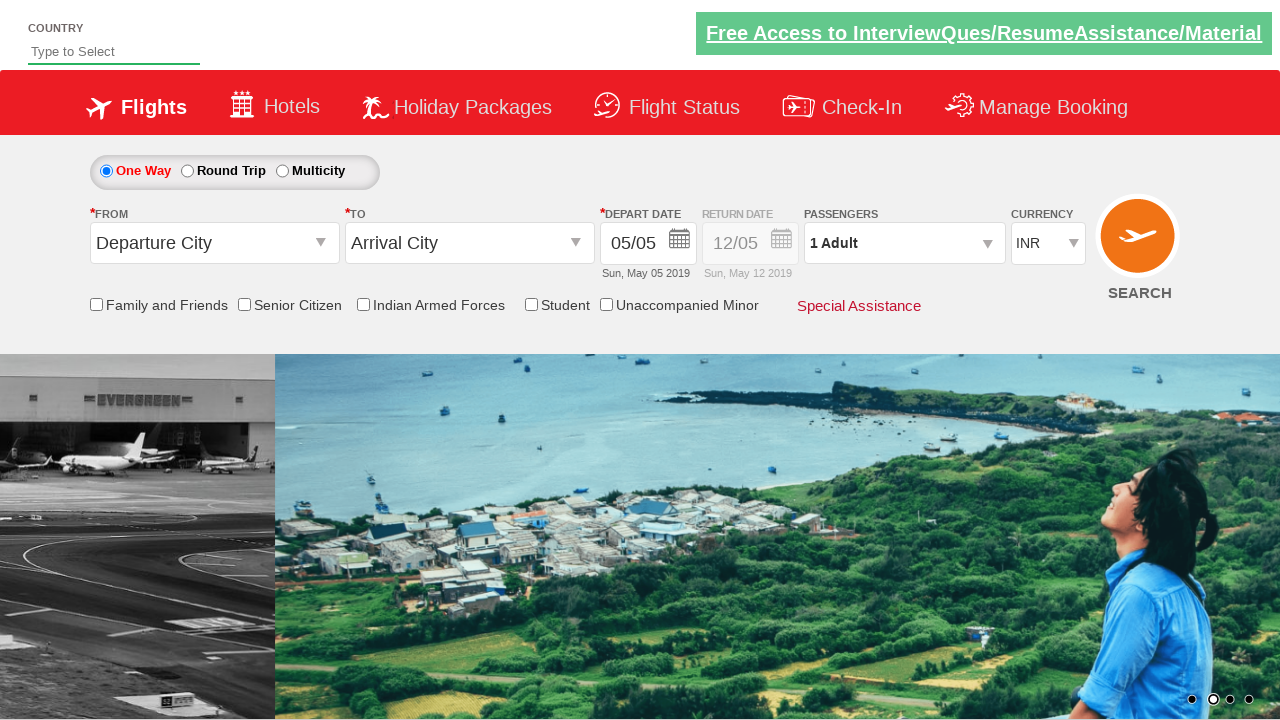

Navigated to dropdown practice page
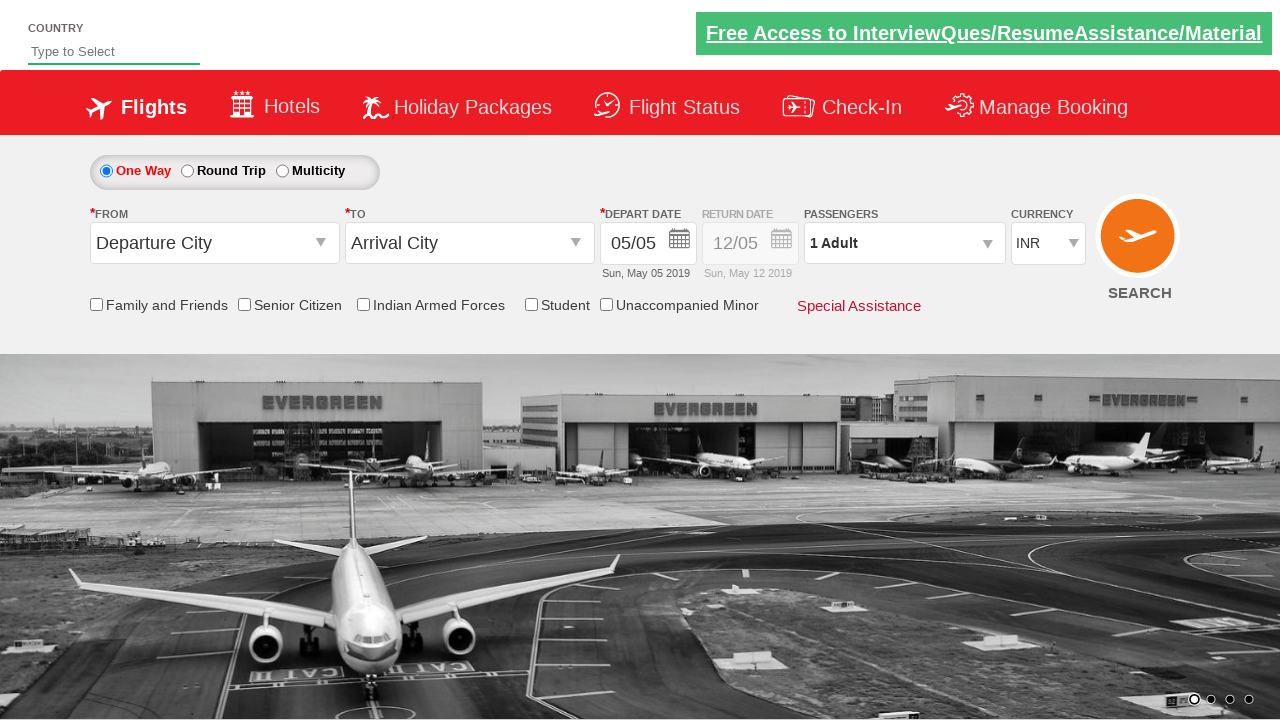

Clicked on Senior Citizen Discount checkbox at (298, 306) on label[for='ctl00_mainContent_chk_SeniorCitizenDiscount']
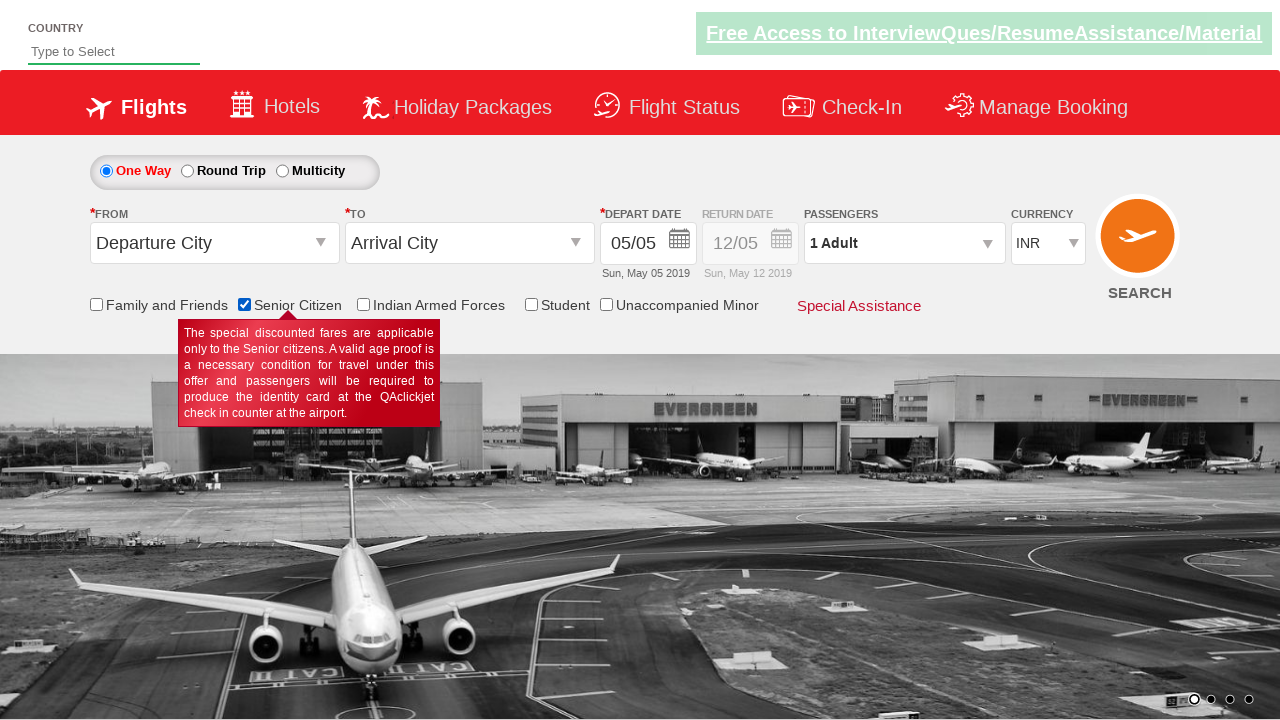

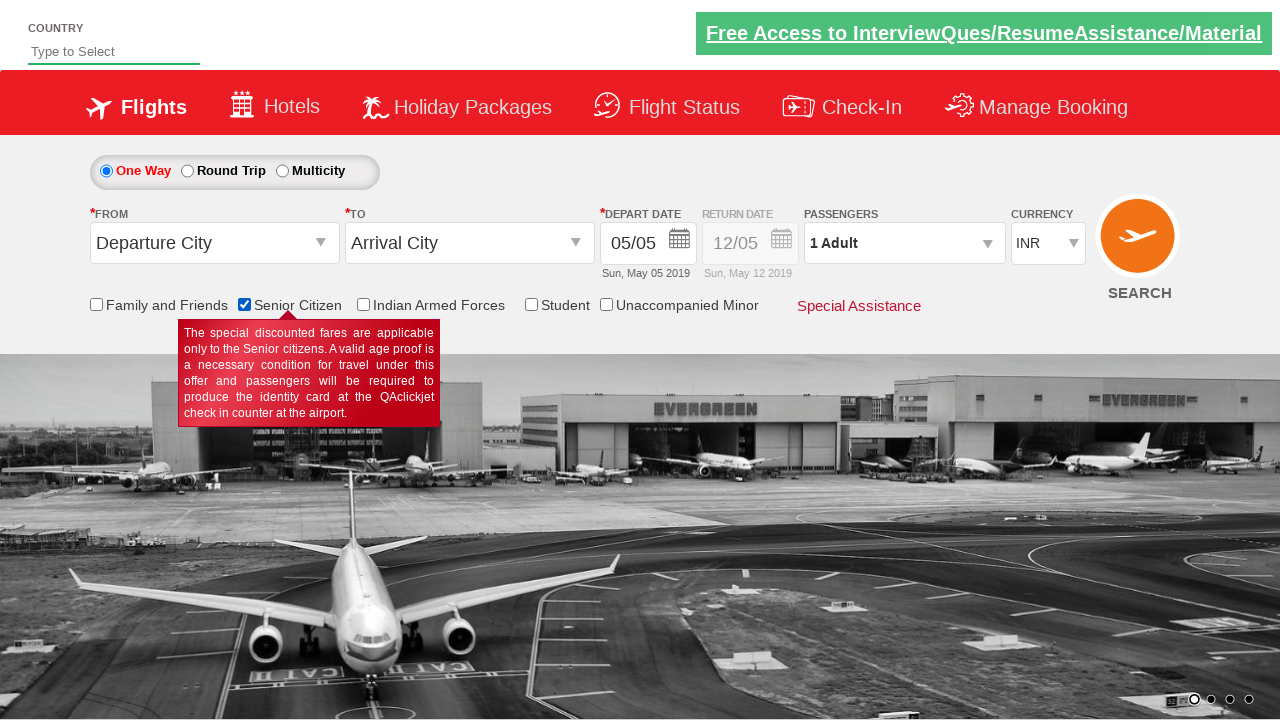